Tests the to-do list functionality by adding multiple tasks to the list and verifying they can be added successfully

Starting URL: https://training-support.net/webelements/todo-list

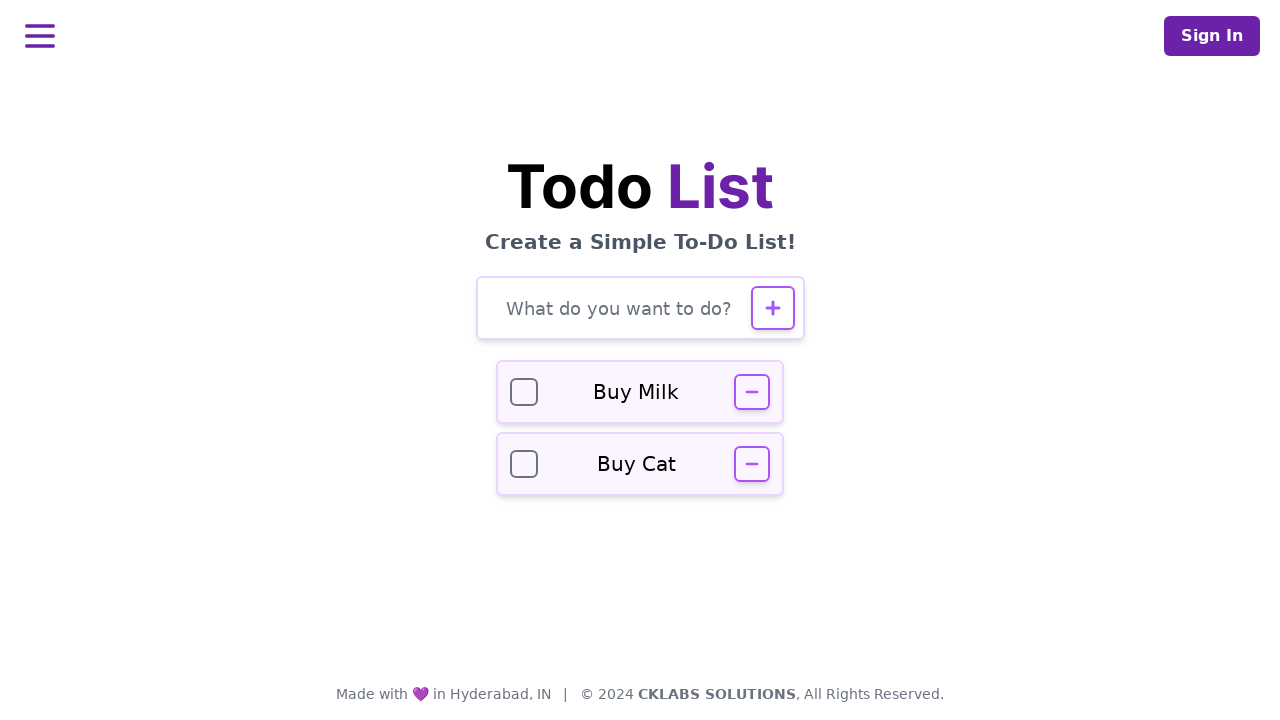

Verified page title is 'Selenium: To-Do List'
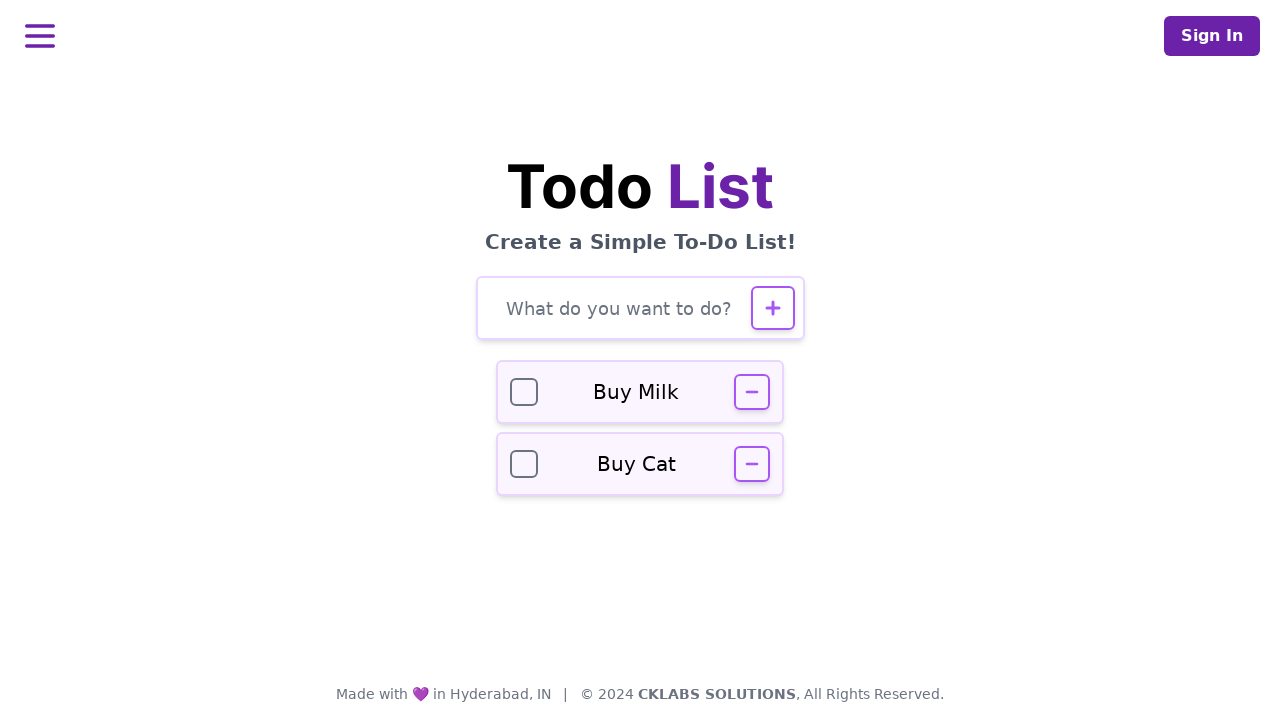

Filled todo input field with 'Buy groceries' on #todo-input
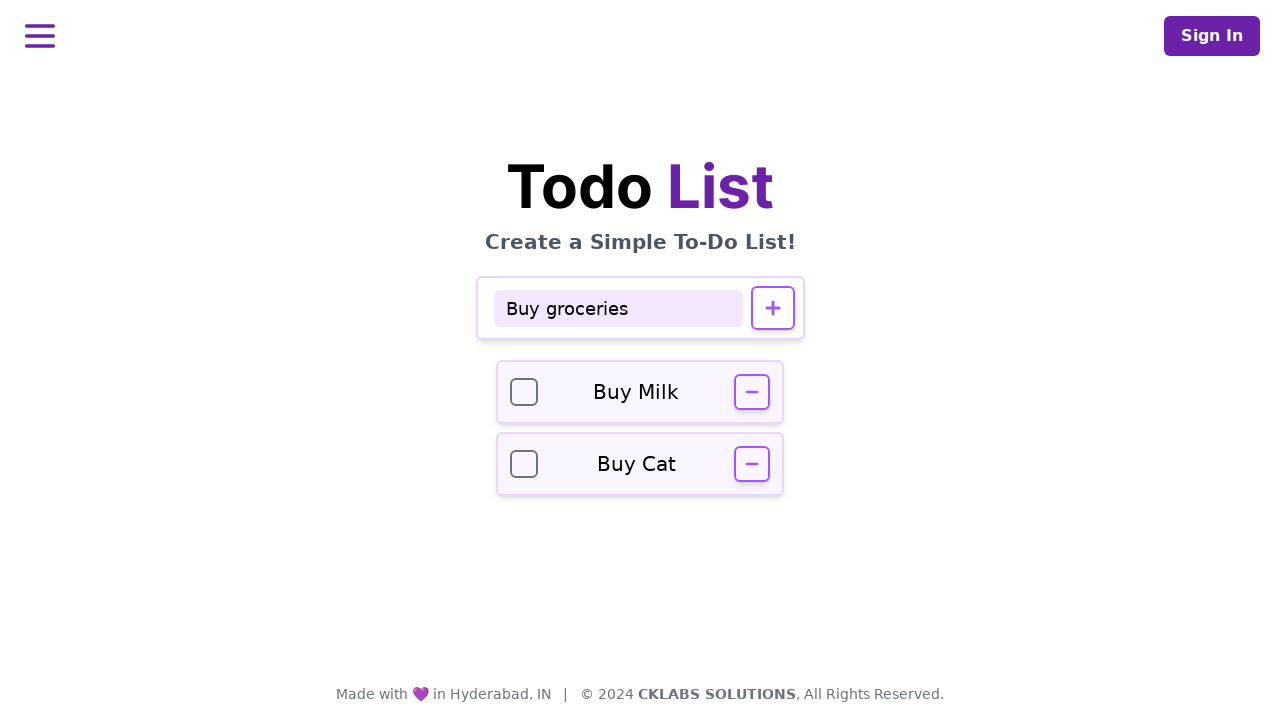

Clicked add button to add task 'Buy groceries' at (772, 308) on #todo-add
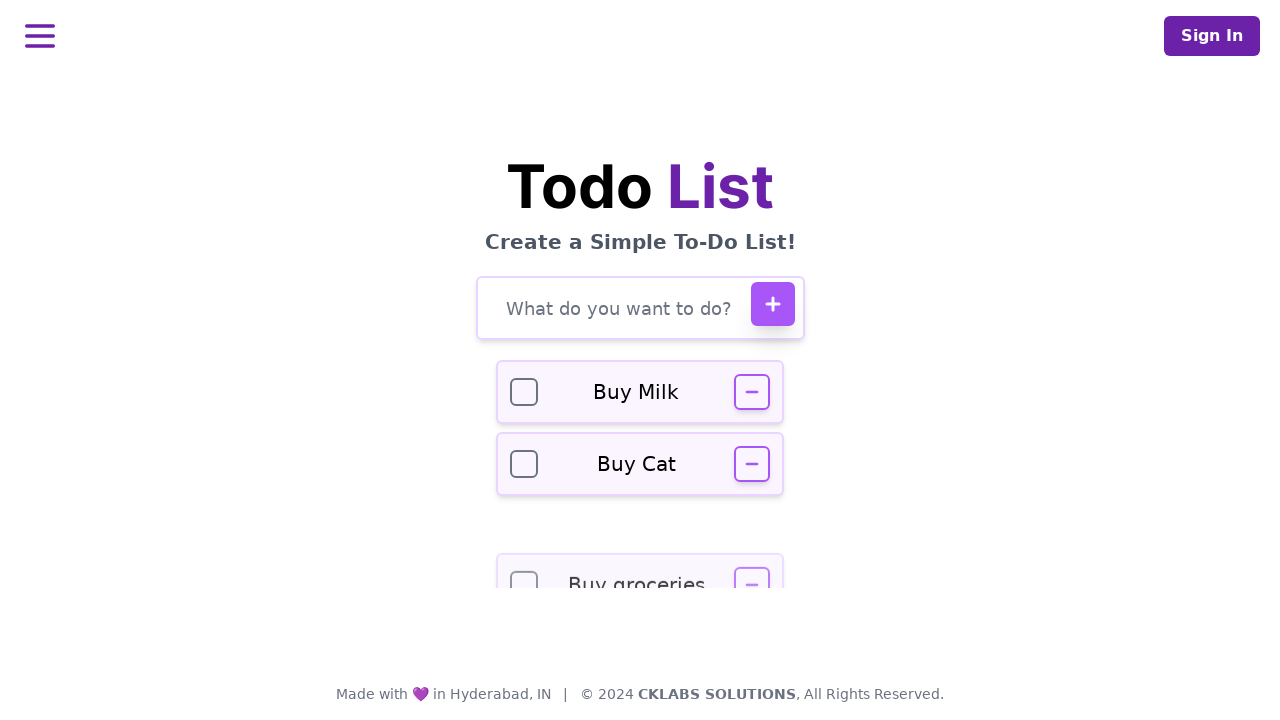

Waited for task 'Buy groceries' to be added to the list
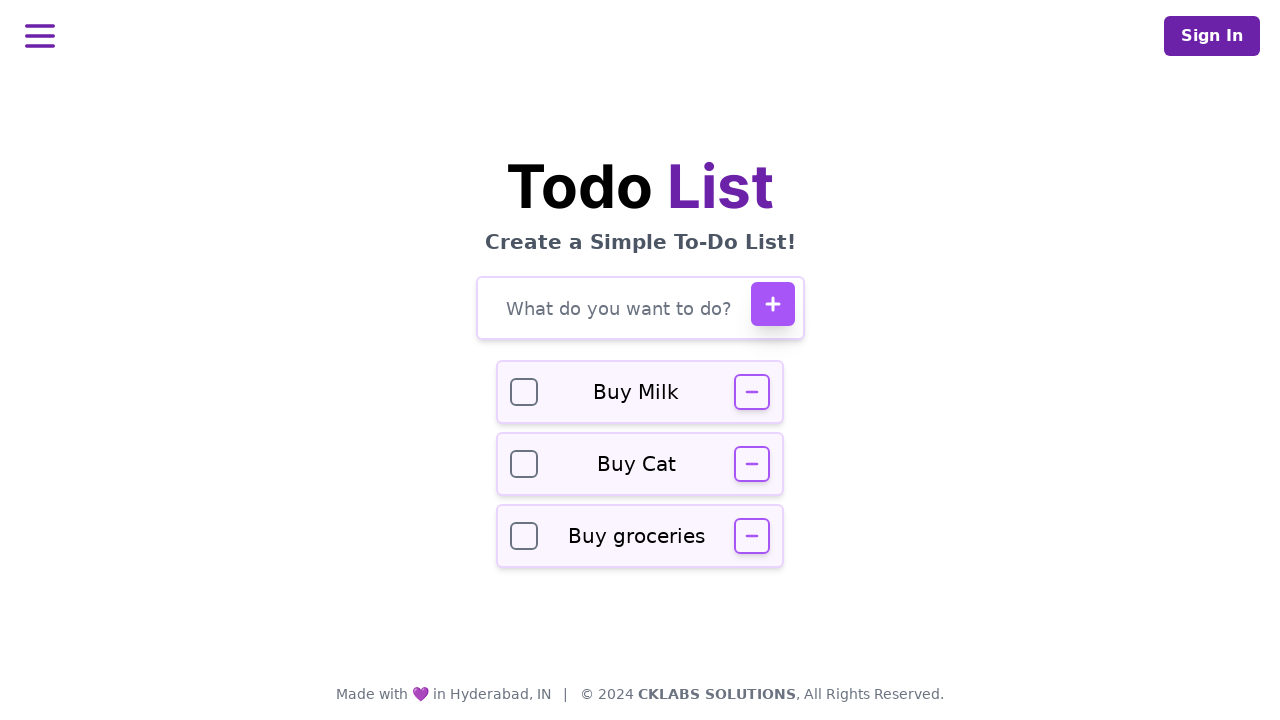

Filled todo input field with 'Finish project report' on #todo-input
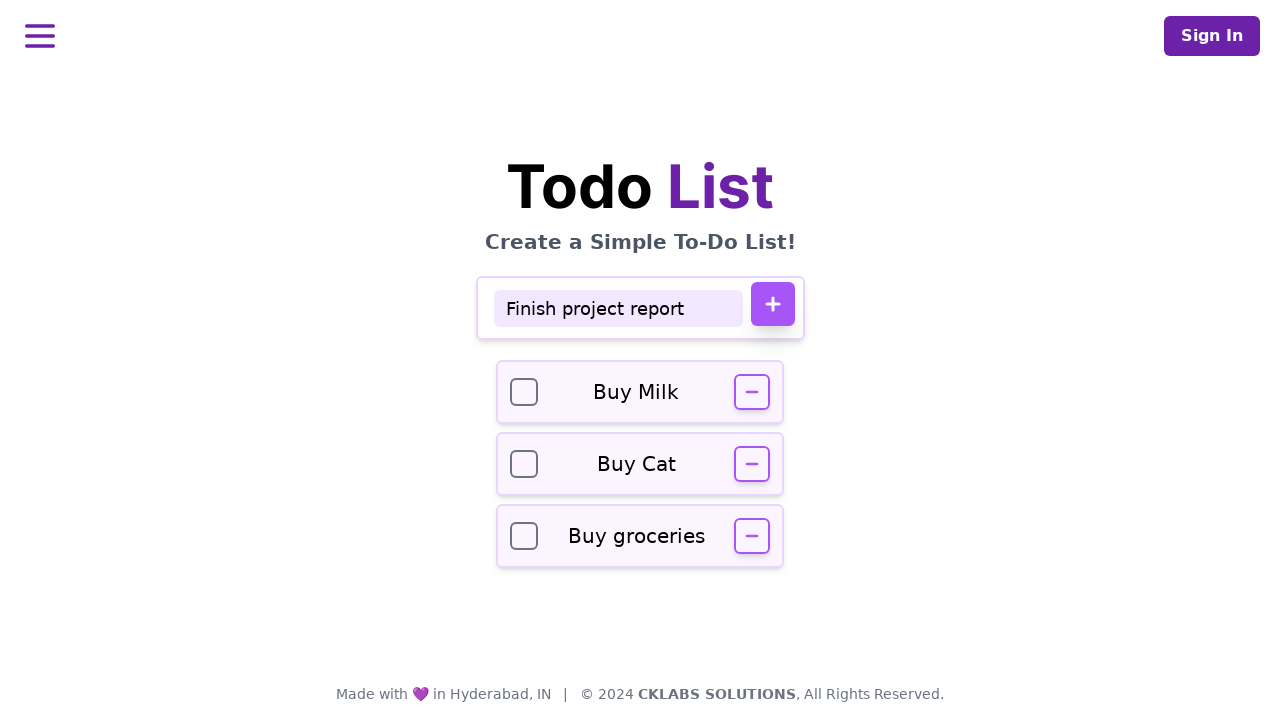

Clicked add button to add task 'Finish project report' at (772, 304) on #todo-add
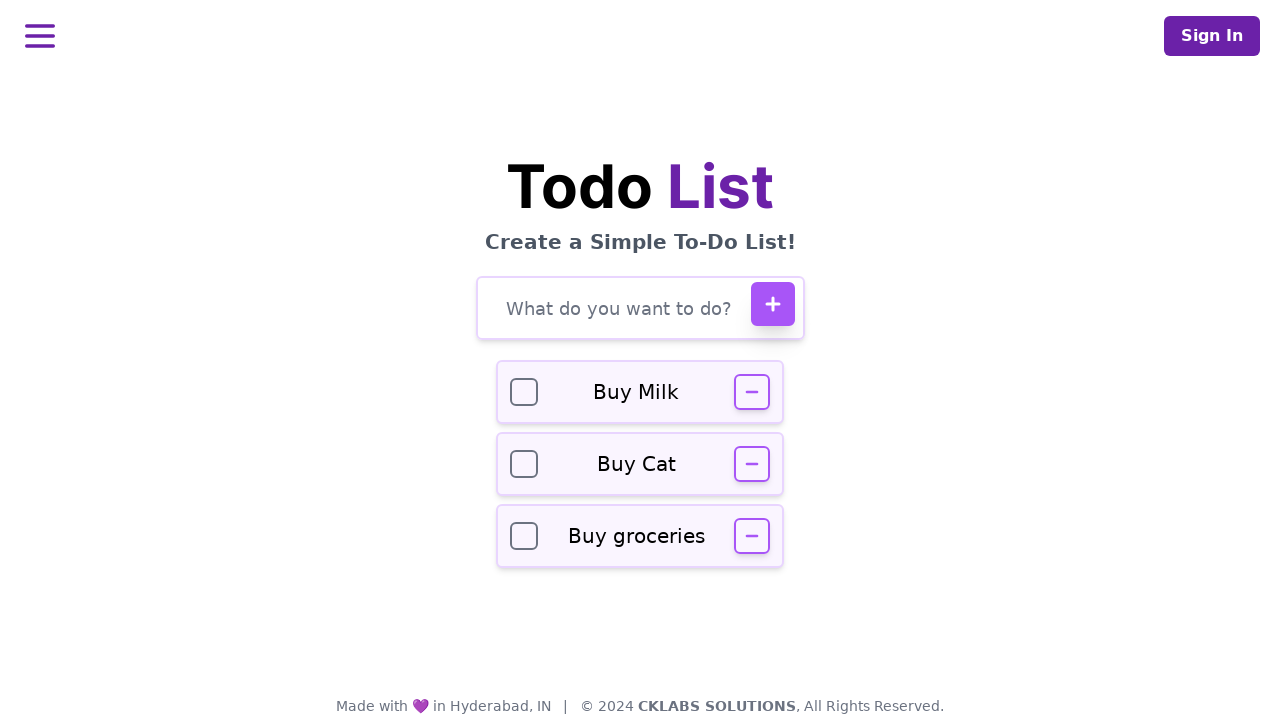

Waited for task 'Finish project report' to be added to the list
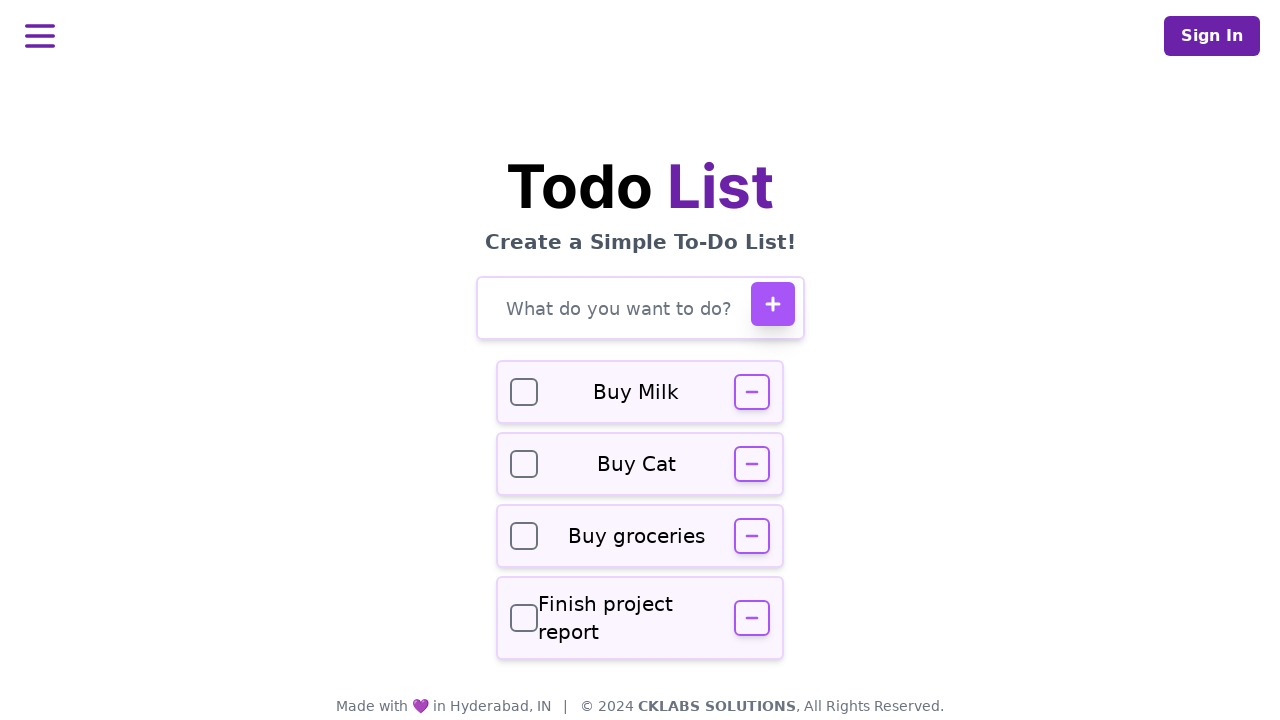

Filled todo input field with 'Call dentist' on #todo-input
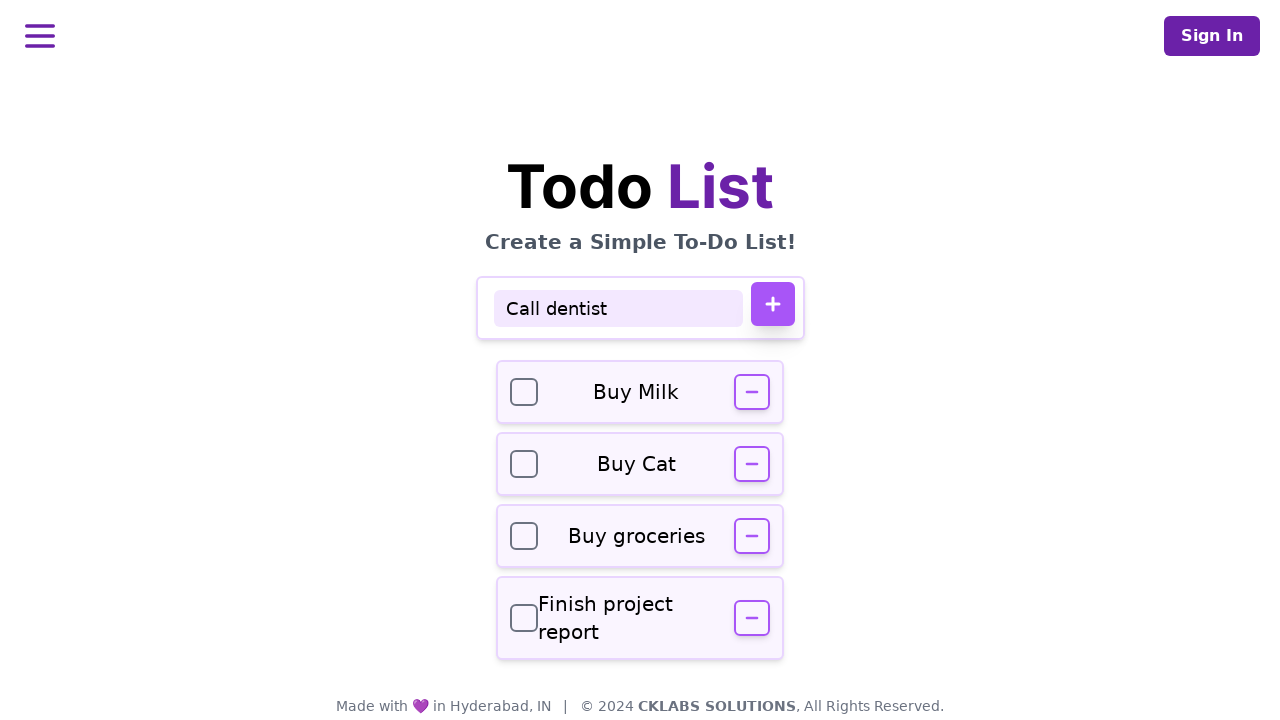

Clicked add button to add task 'Call dentist' at (772, 304) on #todo-add
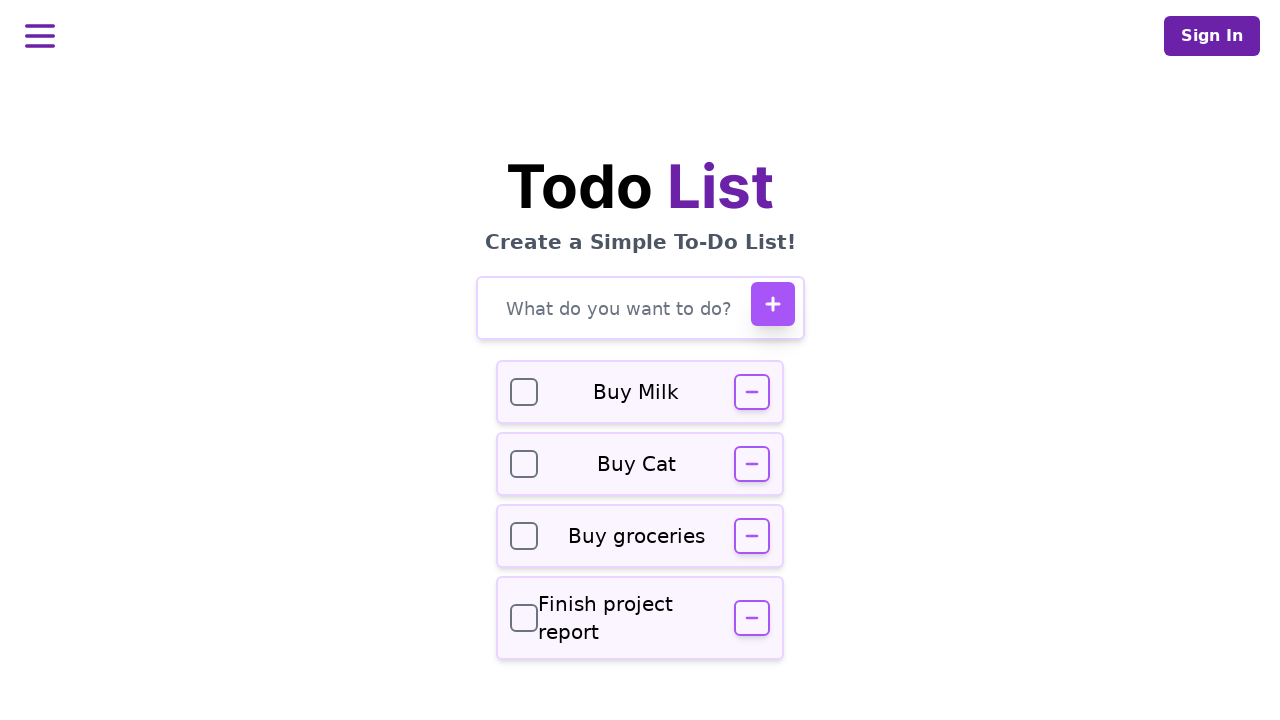

Waited for task 'Call dentist' to be added to the list
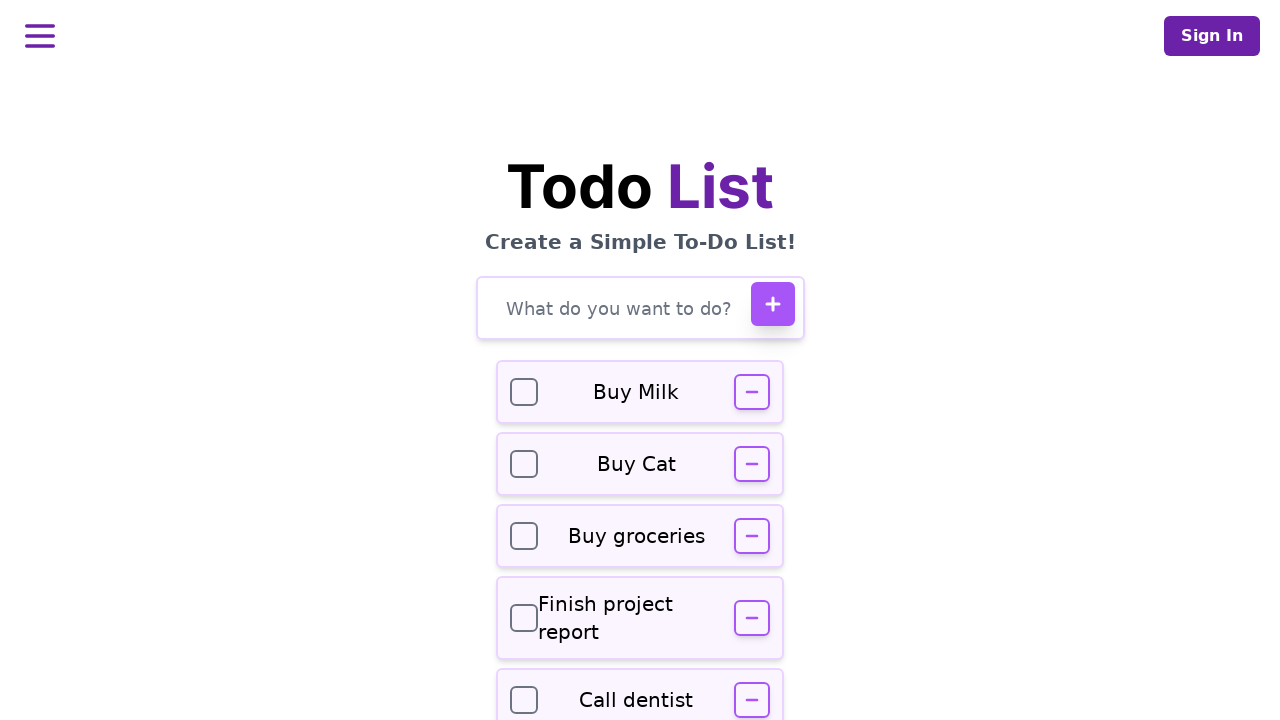

Verified todo input field is visible on the page
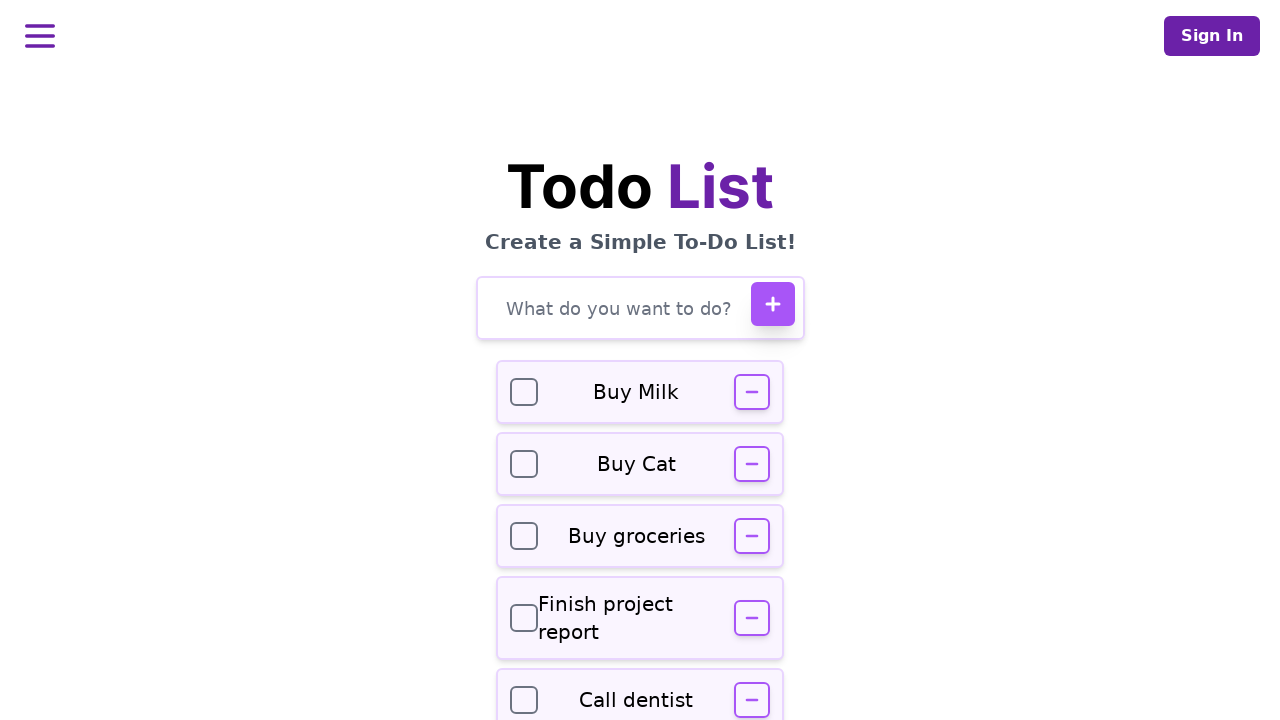

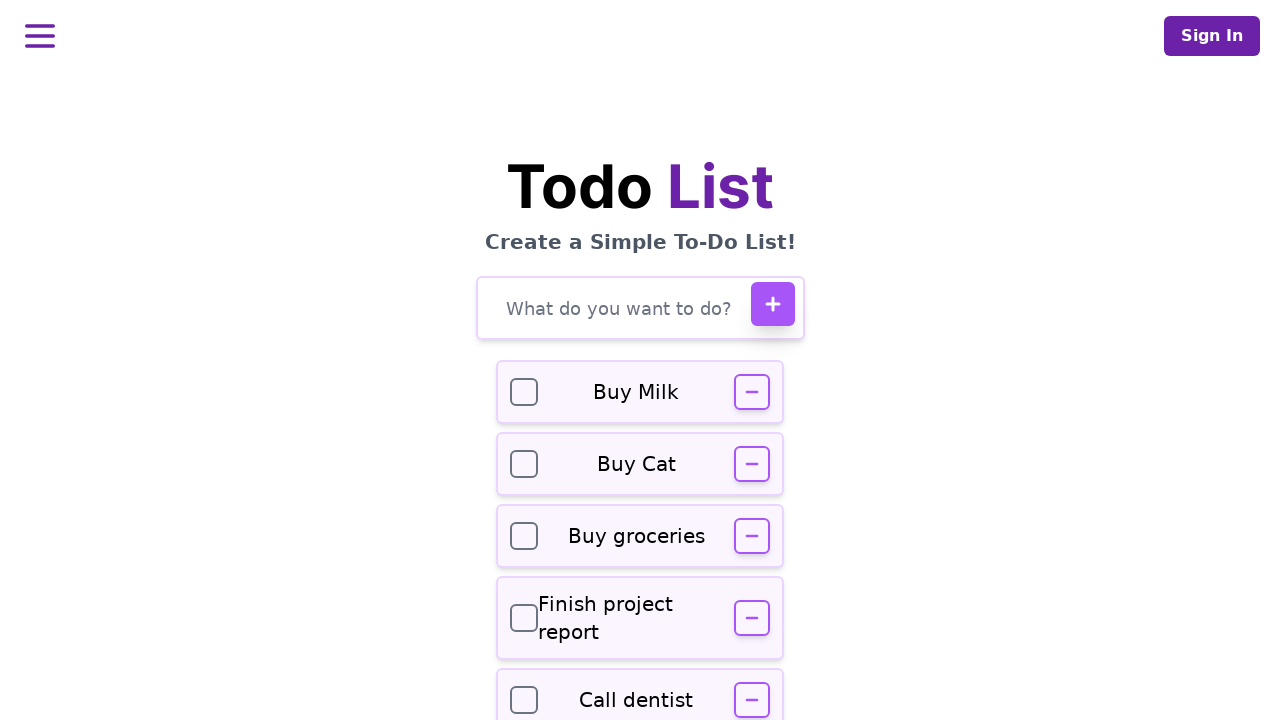